Tests the search functionality on Python.org by entering a search query and submitting the search form

Starting URL: https://www.python.org

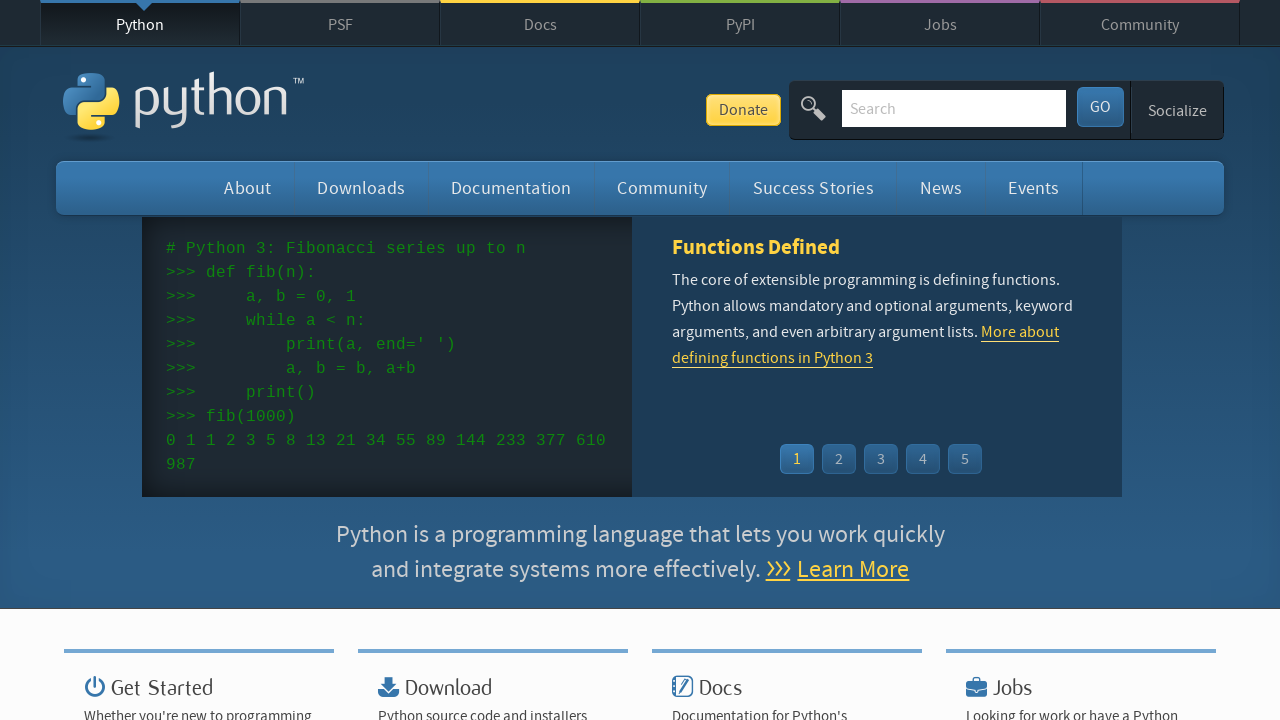

Search field selector loaded on Python.org
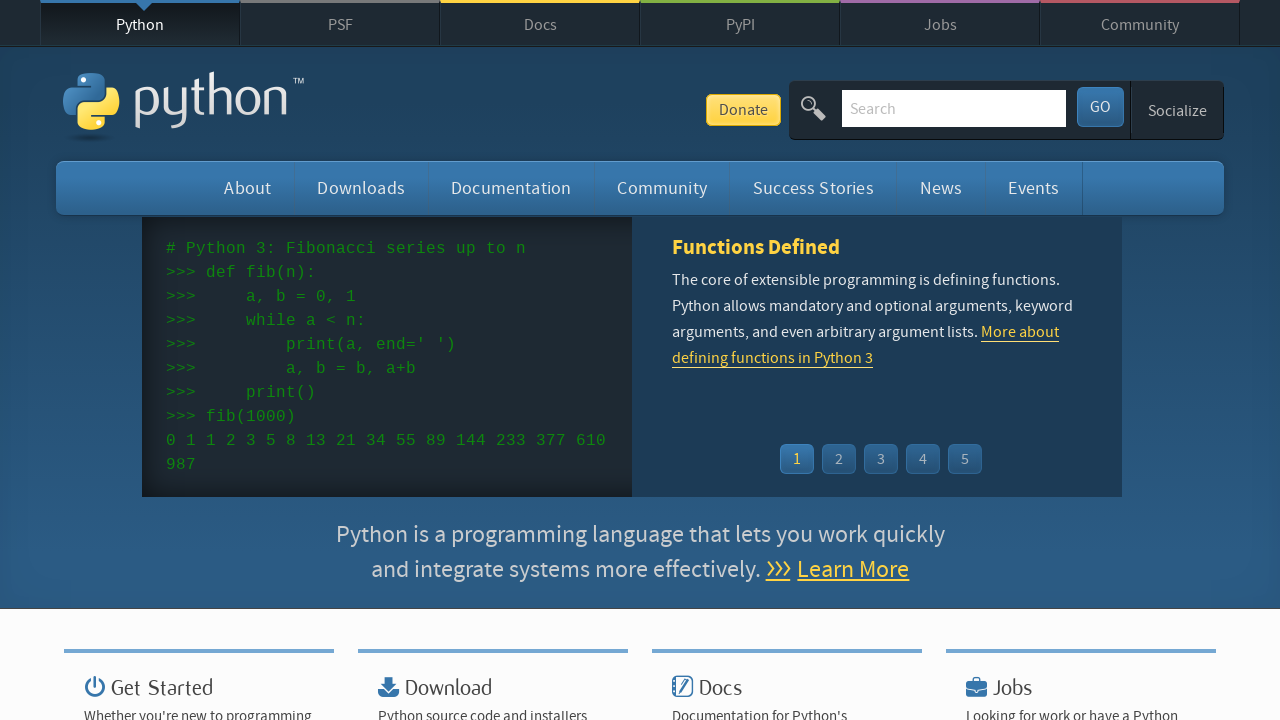

Entered search query 'getting started with python' in search field on #id-search-field
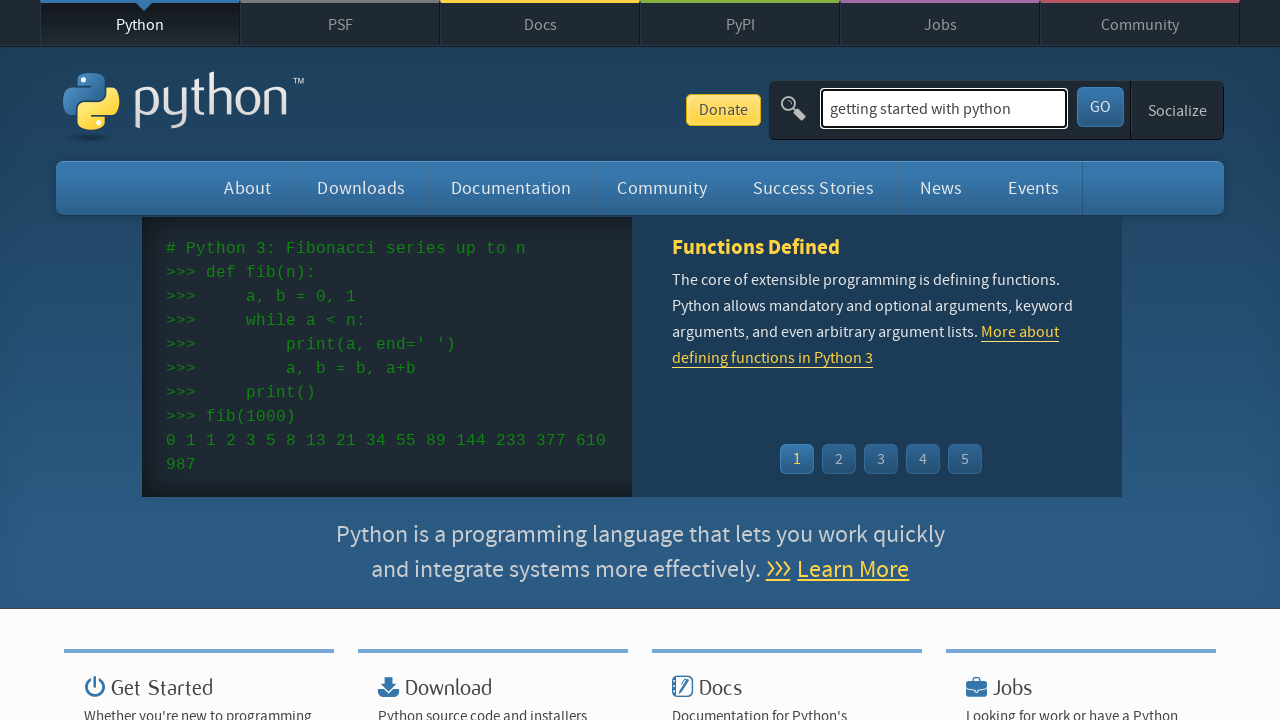

Submitted search form by pressing Enter on #id-search-field
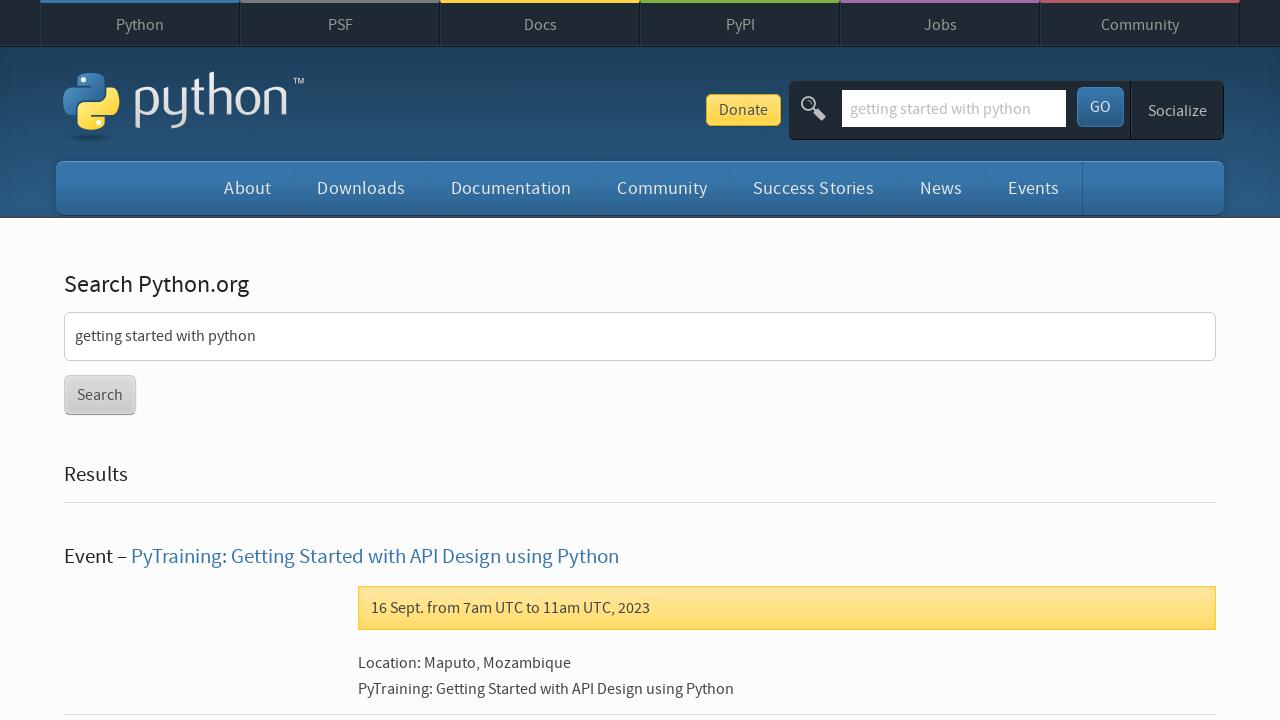

Search results page loaded and network idle
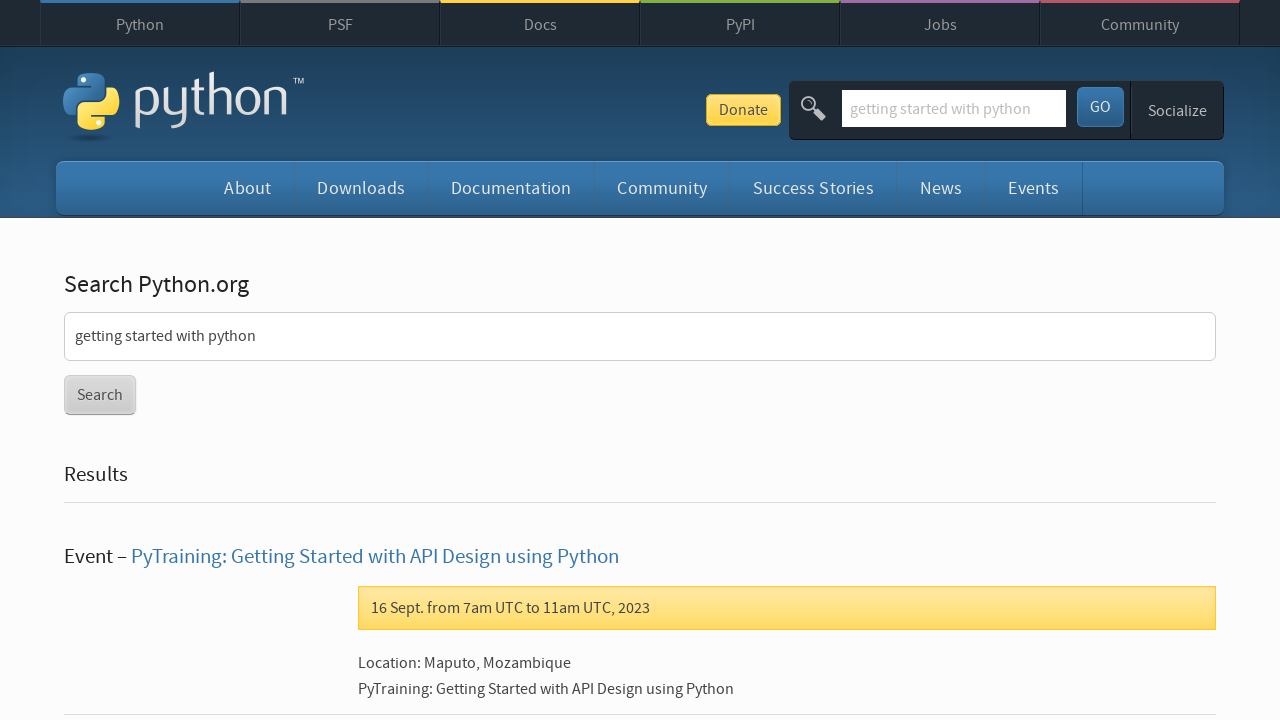

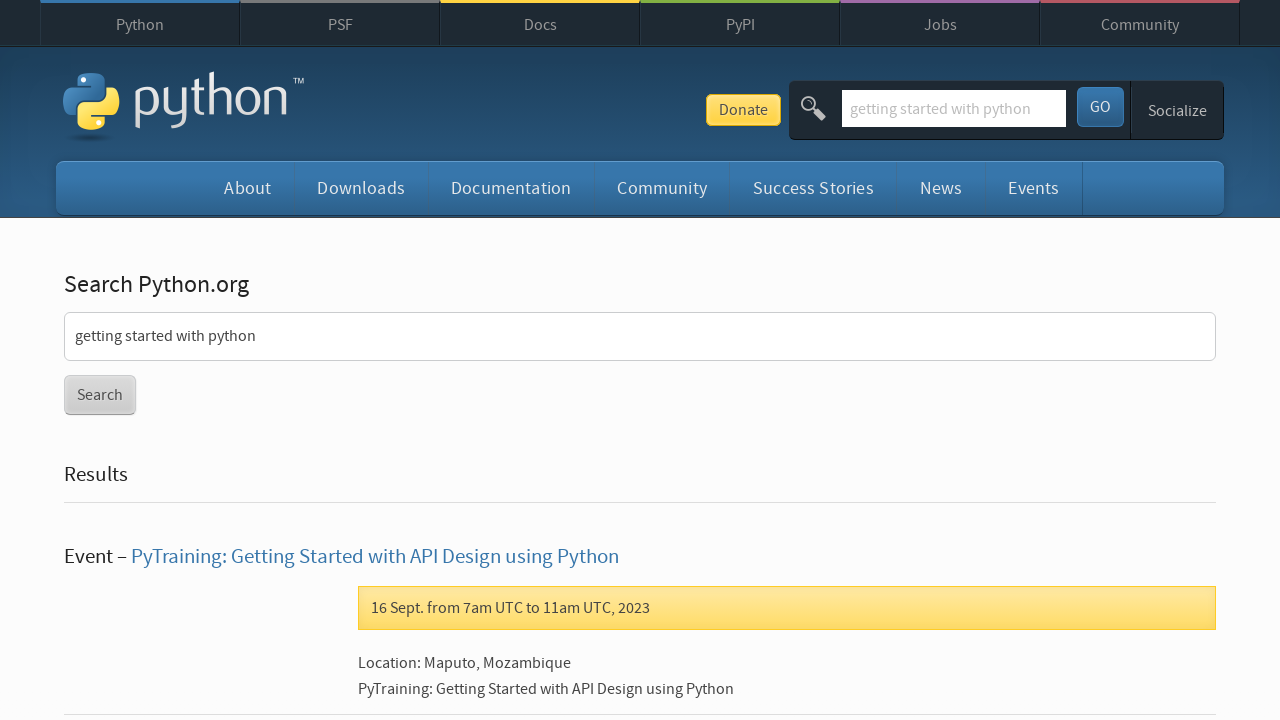